Tests dropdown selection functionality by navigating to UI testing concepts, selecting a country from one dropdown and iterating through options in a state dropdown

Starting URL: https://demoapps.qspiders.com/

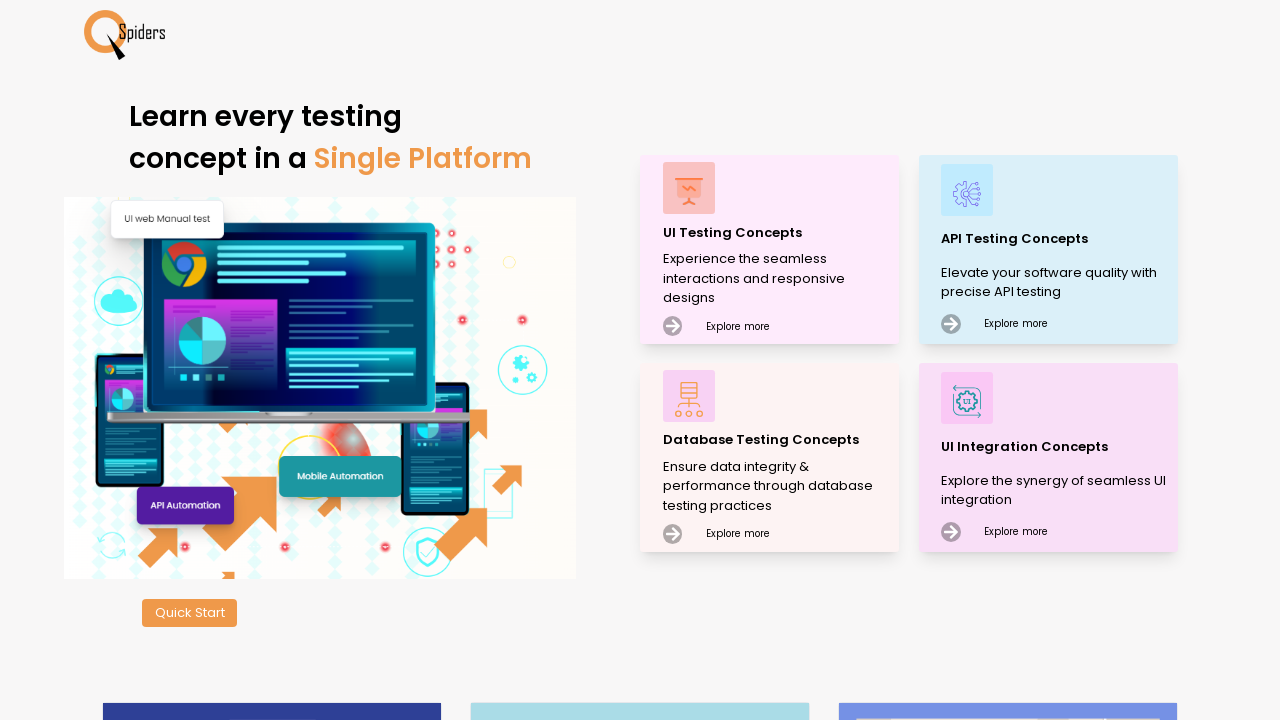

Clicked on UI Testing Concepts link at (778, 232) on xpath=//p[text()='UI Testing Concepts']
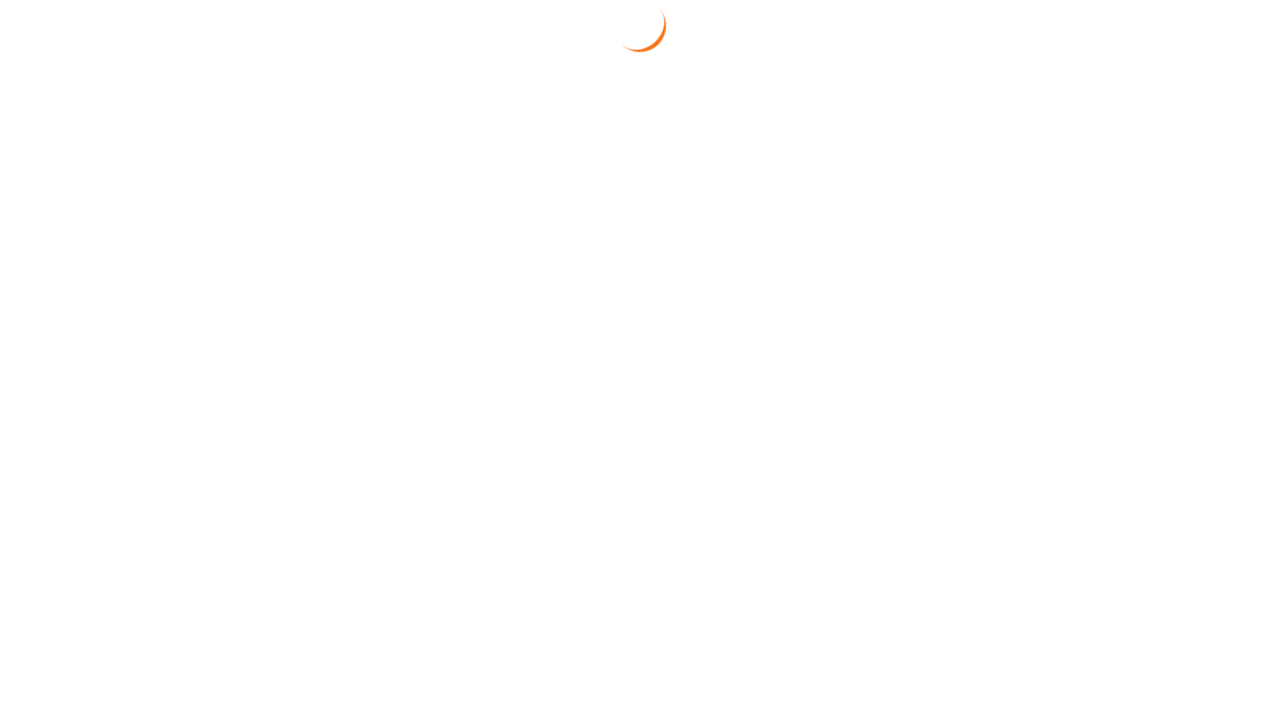

Clicked on Dropdown section at (52, 350) on xpath=//section[text()='Dropdown']
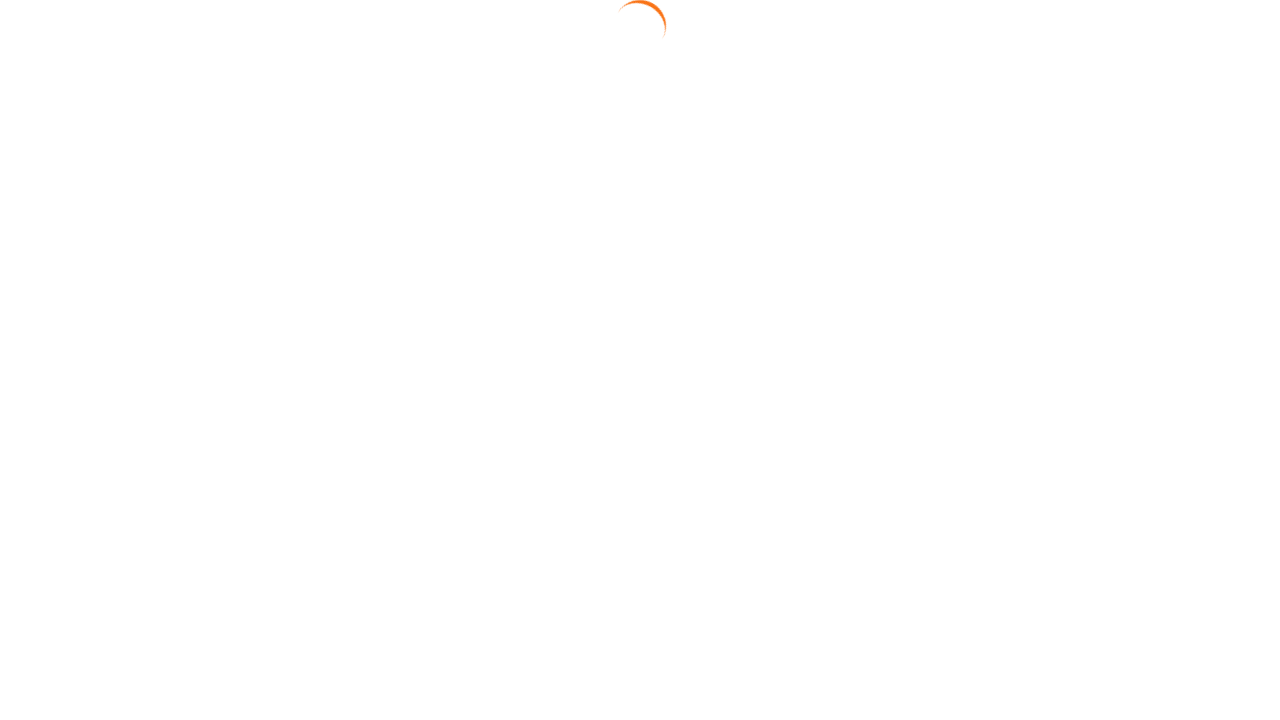

Selected 'India' from country dropdown on select#select3
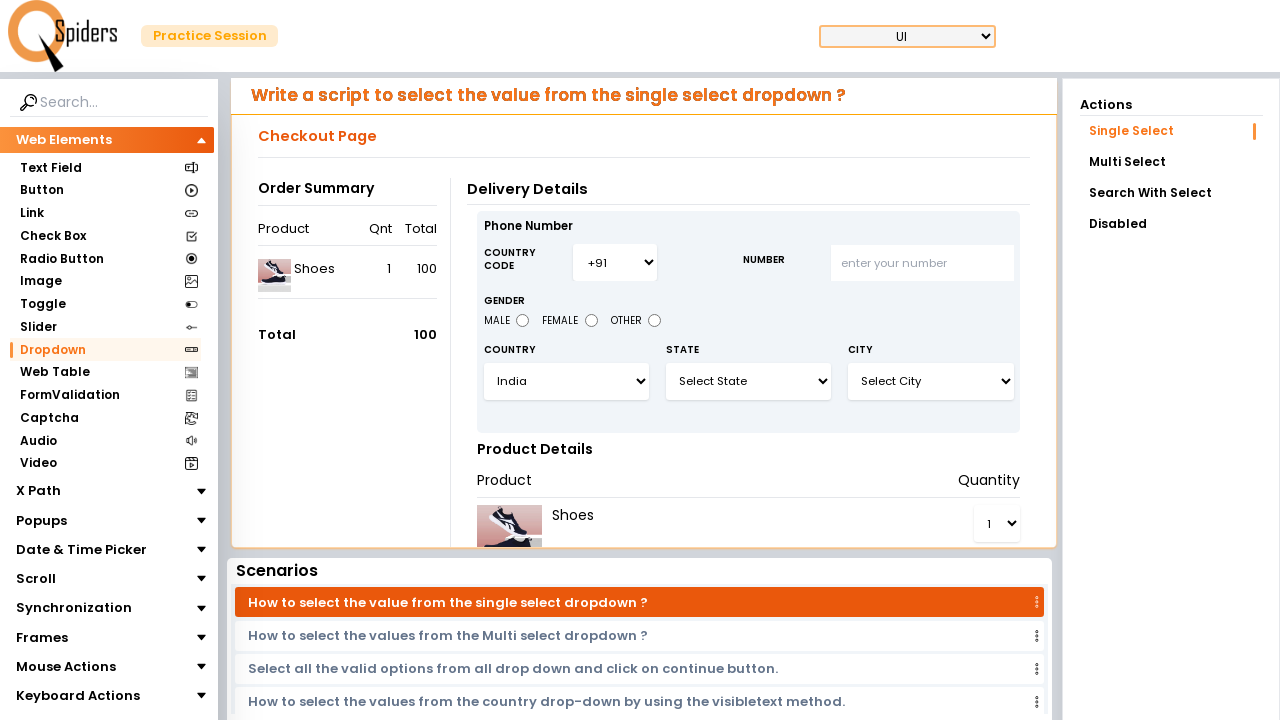

Located state dropdown element
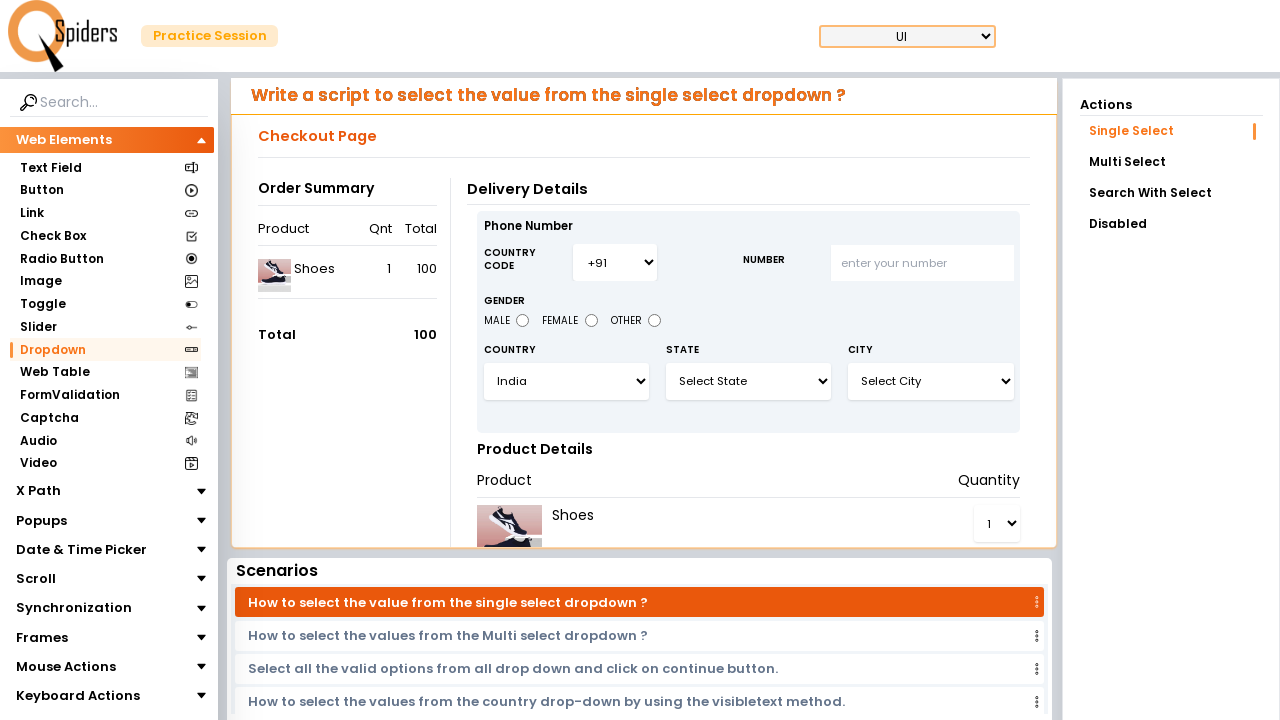

Retrieved all options from state dropdown
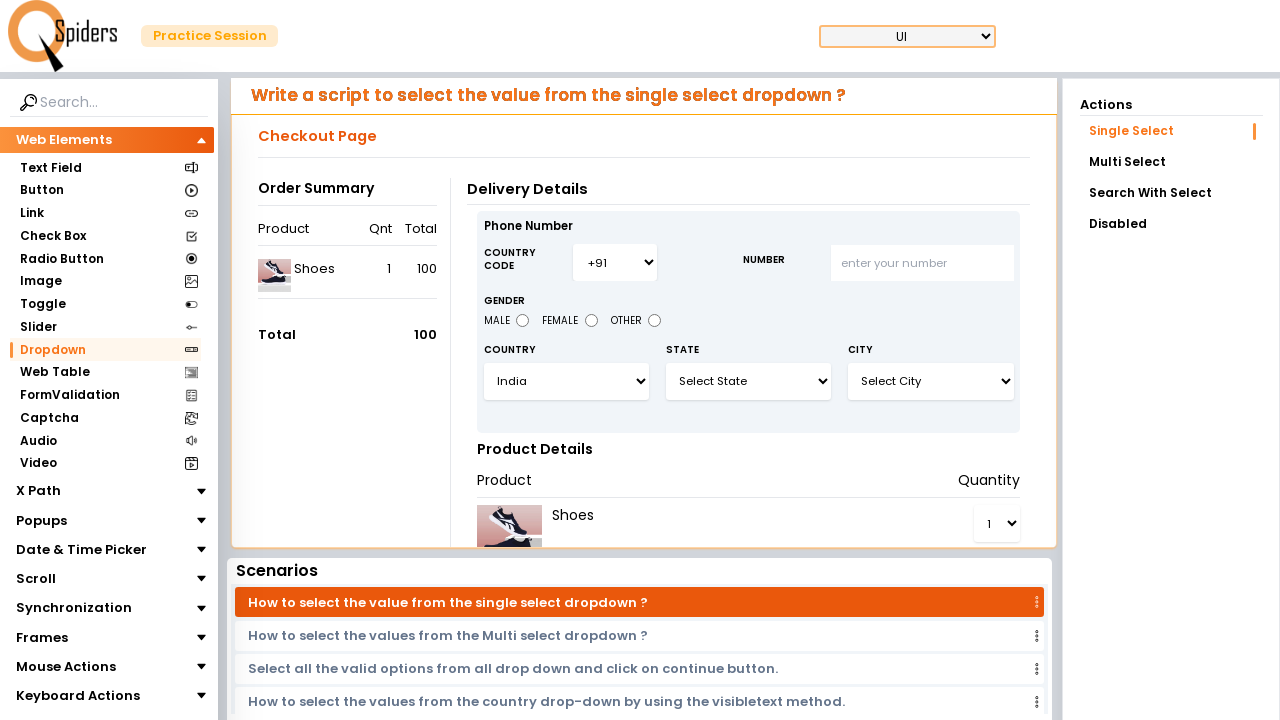

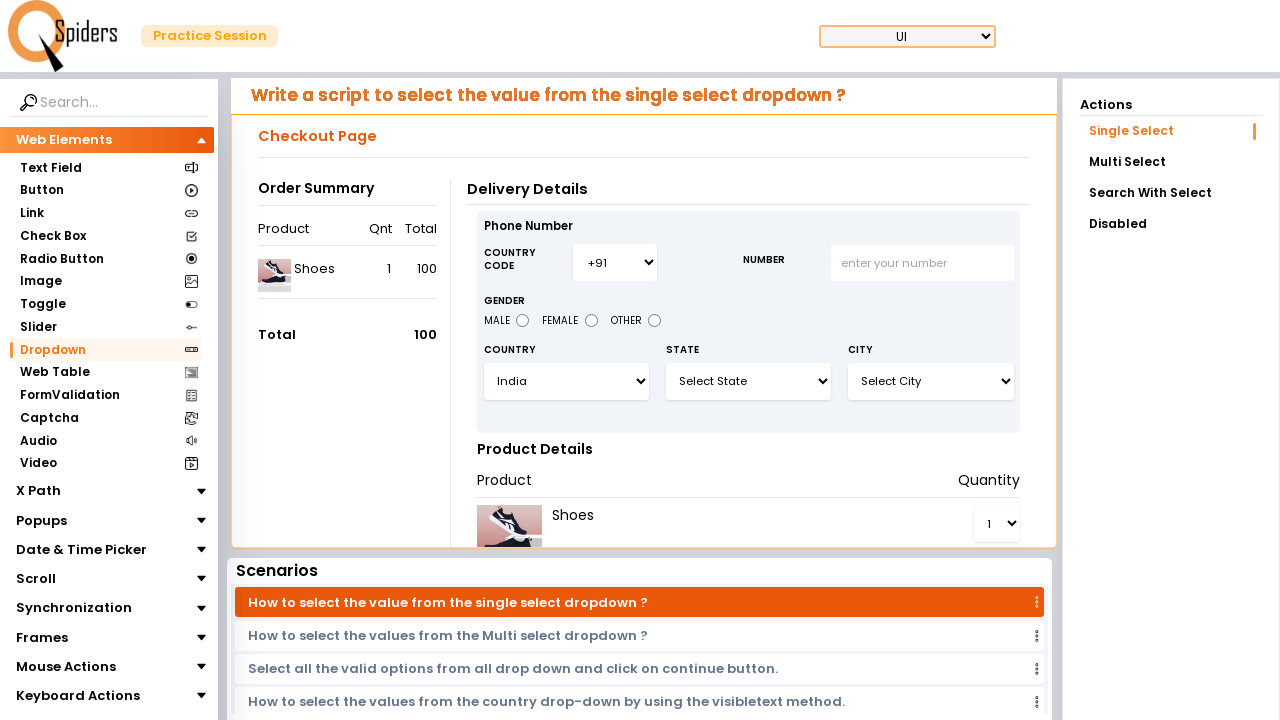